Tests the Python.org website search functionality by searching for "pycon" and verifying results are returned

Starting URL: http://www.python.org

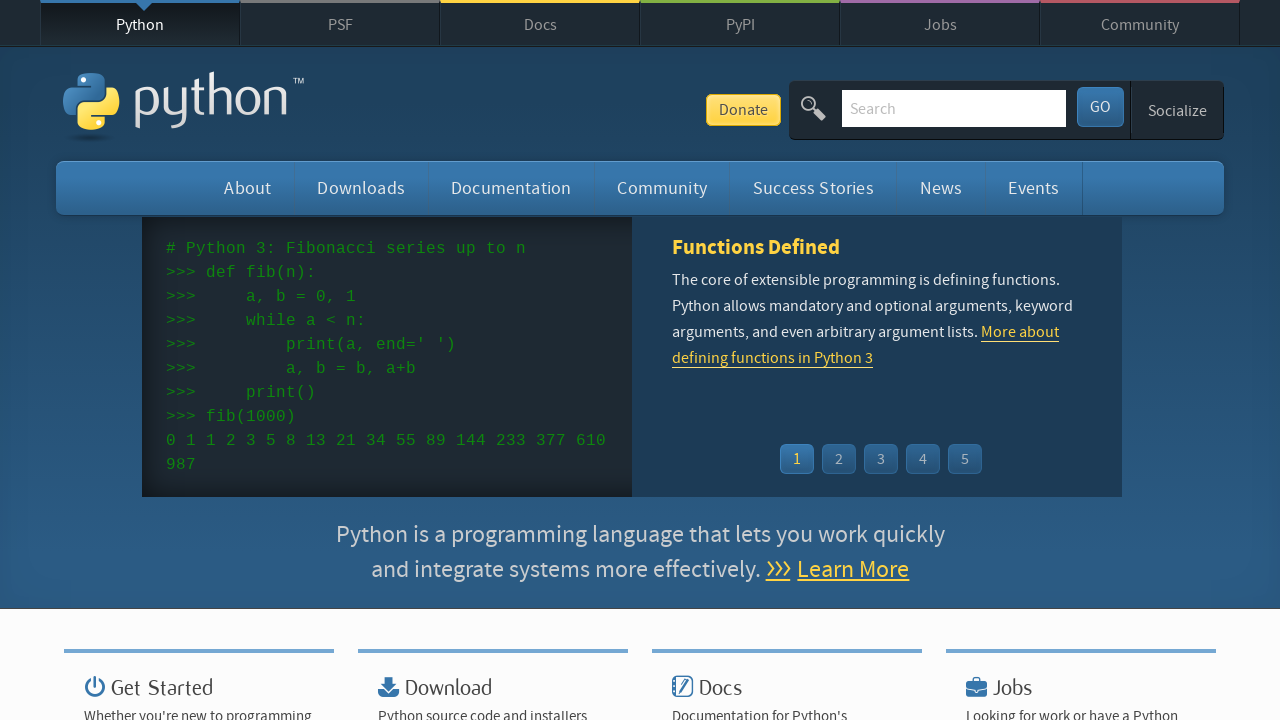

Verified page title contains 'Python'
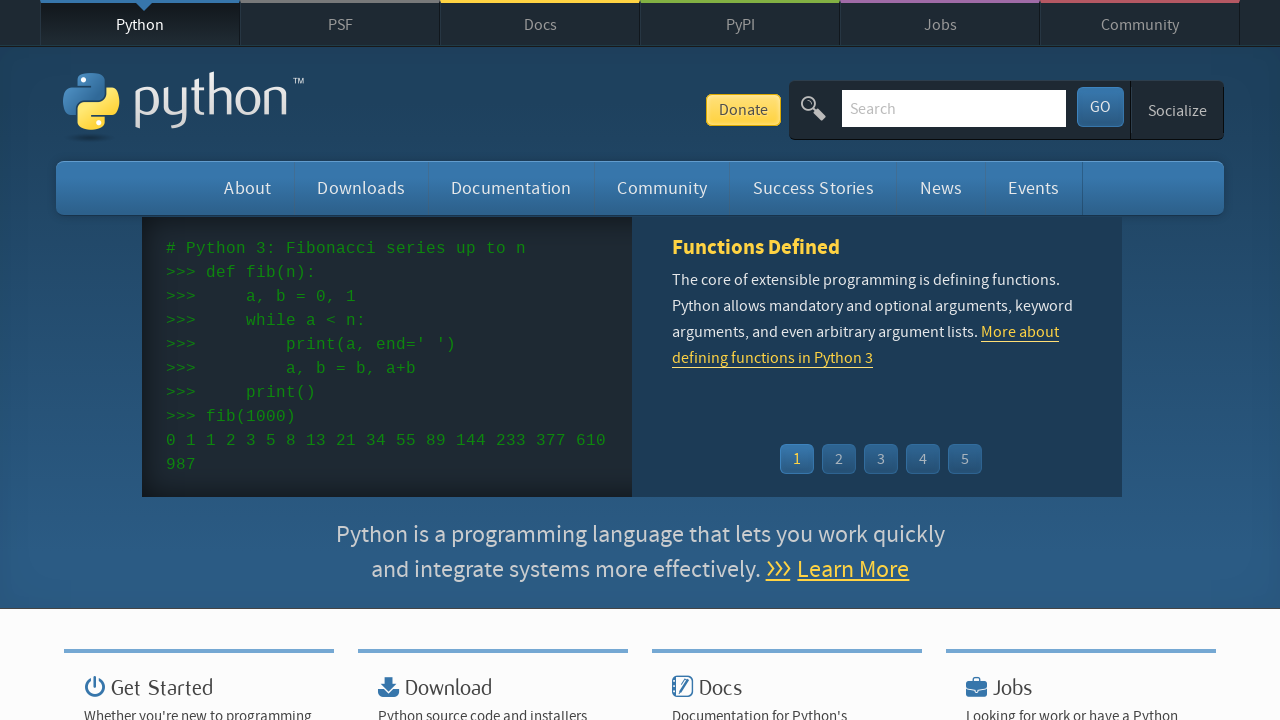

Filled search box with 'pycon' on input[name='q']
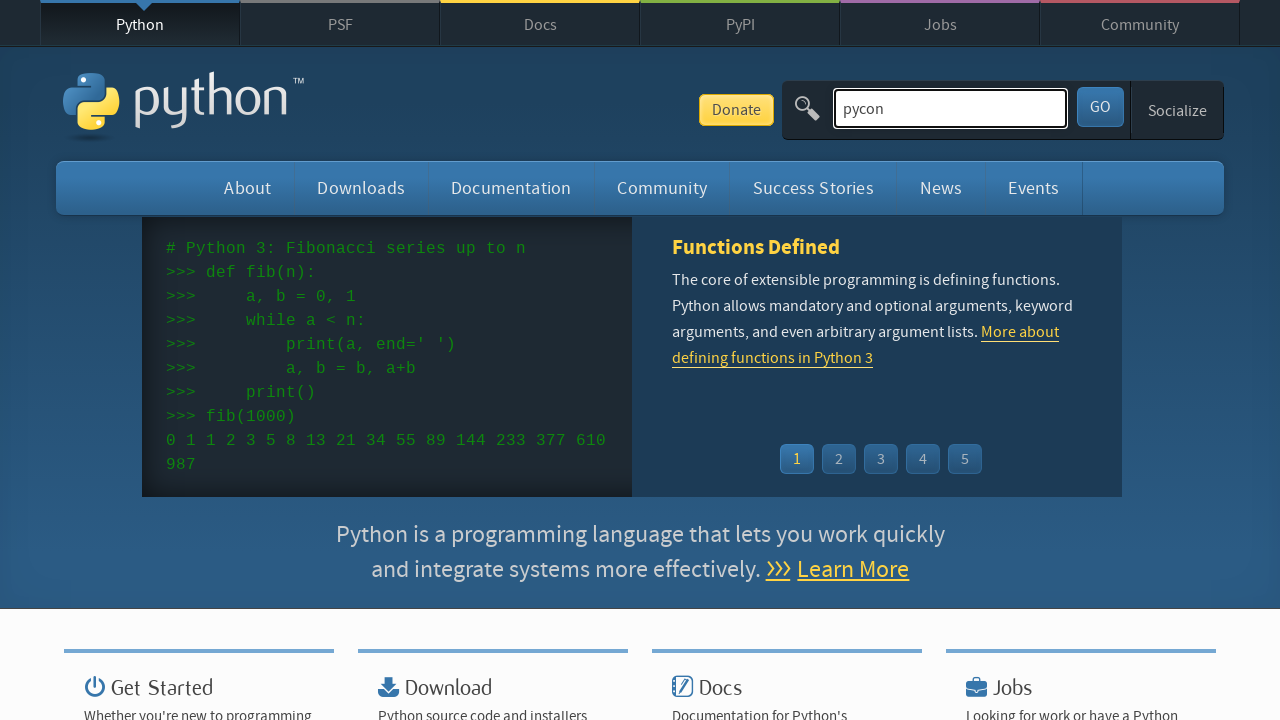

Pressed Enter to submit search query on input[name='q']
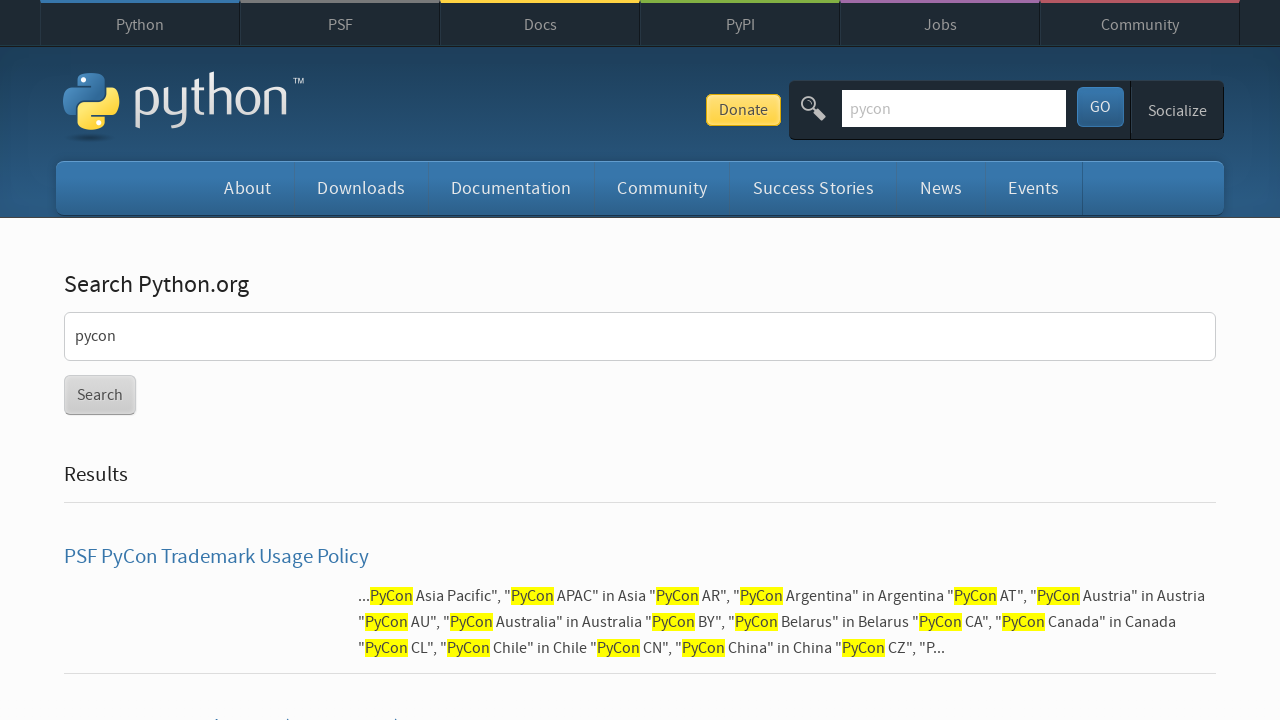

Waited for network to be idle and page to fully load
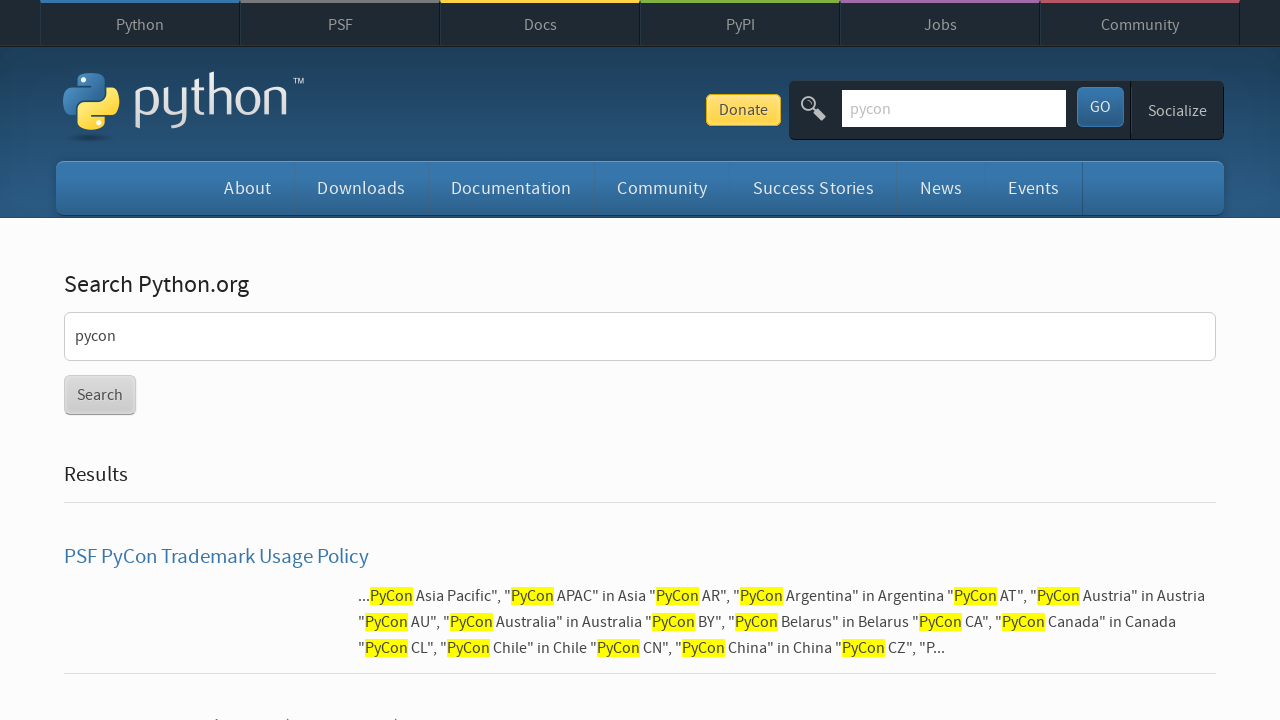

Verified search returned results (no 'No results found' message)
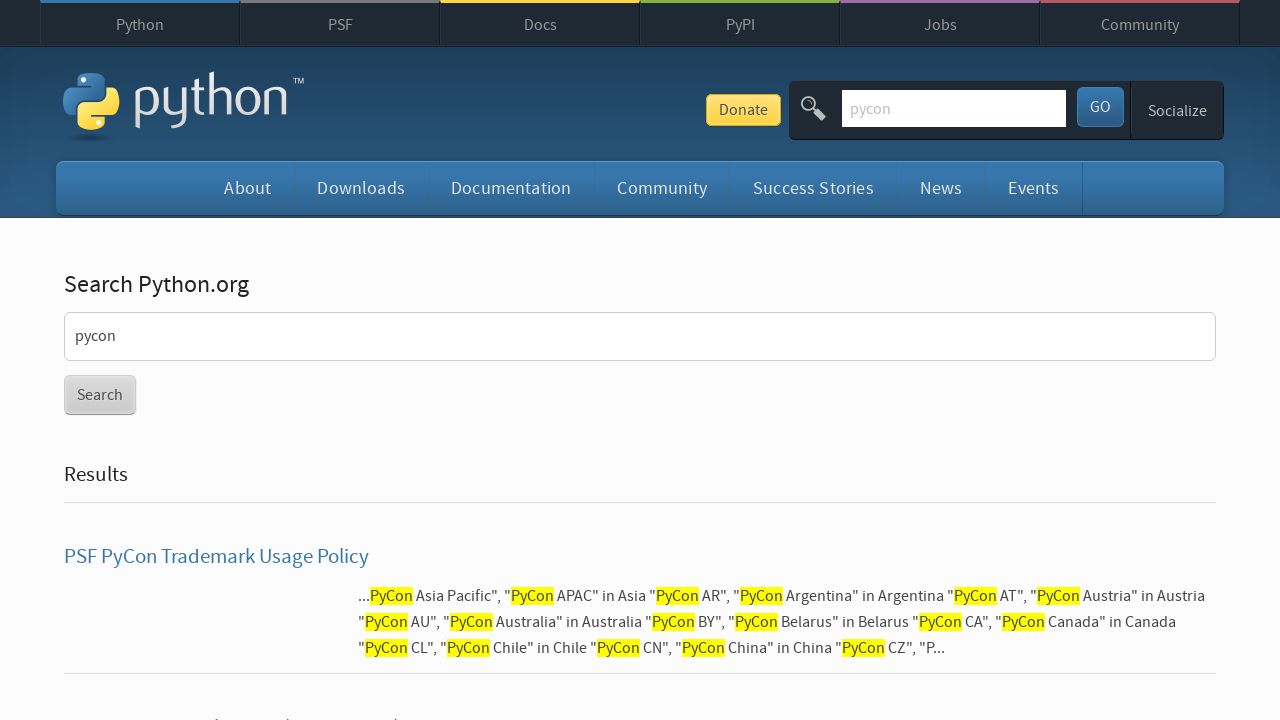

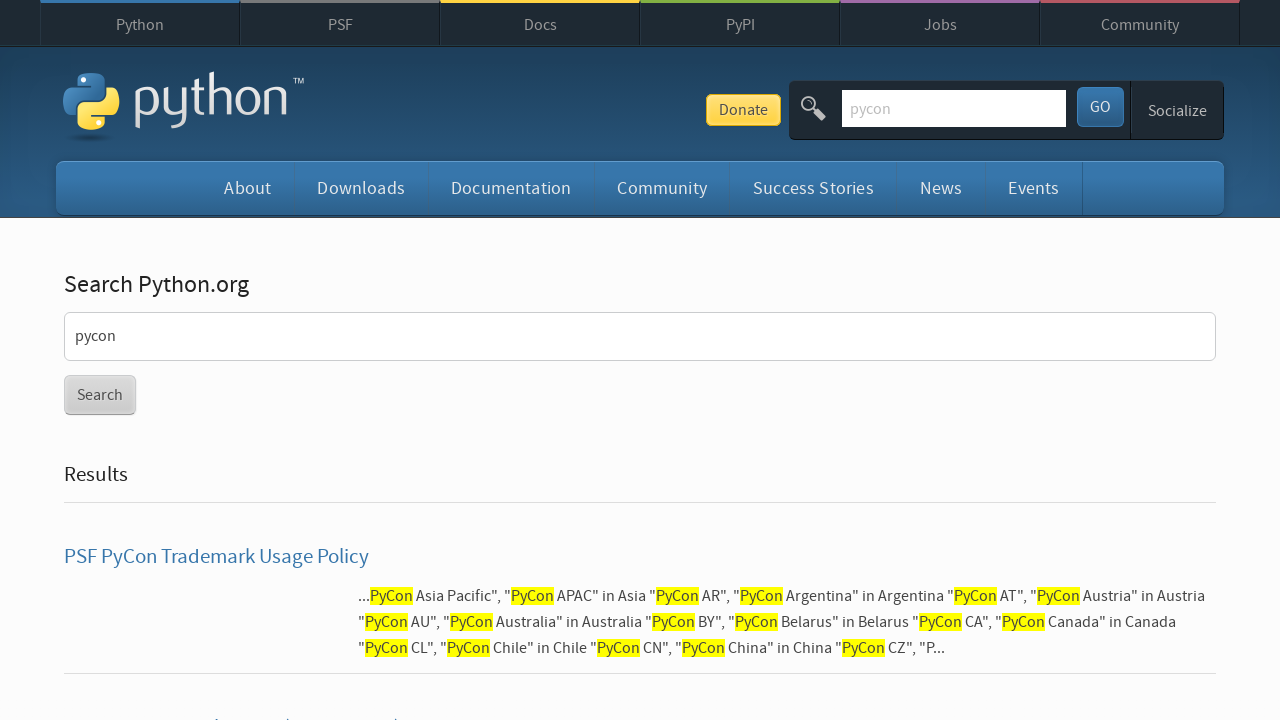